Tests a checkout form by filling in first name and last name fields

Starting URL: https://institutoweb.com.ar/test/test2024/checkout/

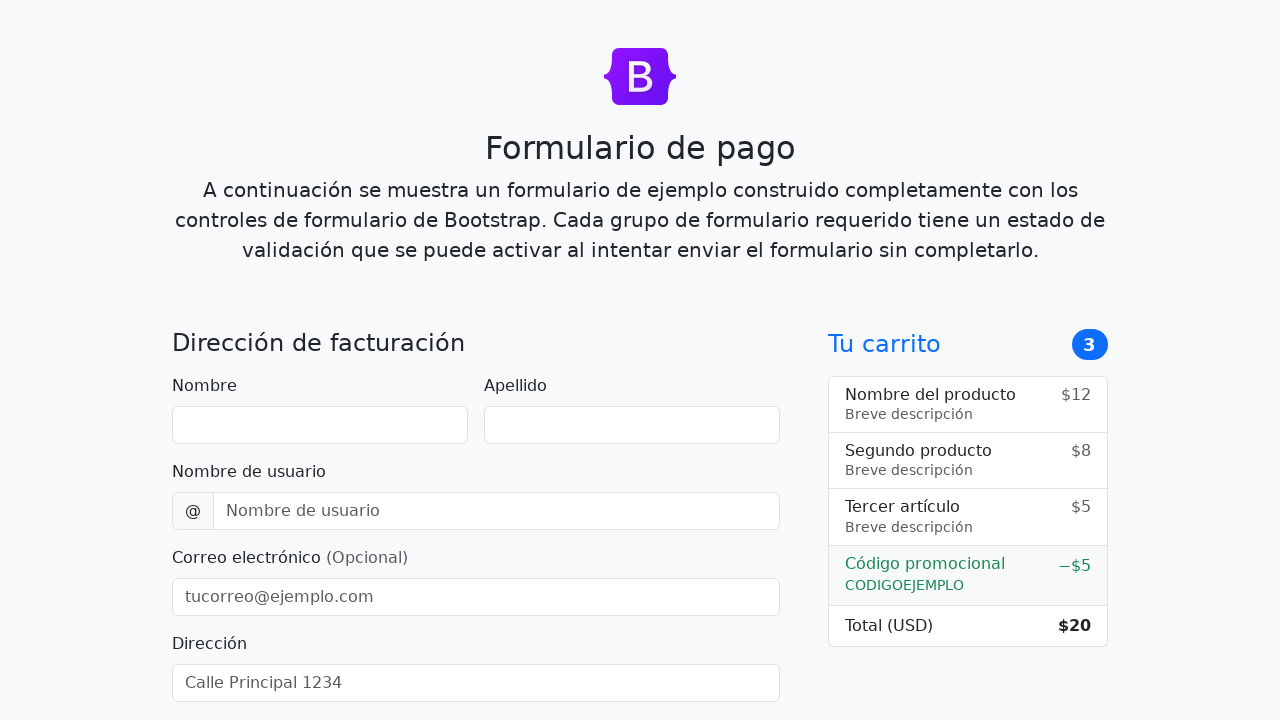

Filled first name field with 'Marcelo' on #firstName
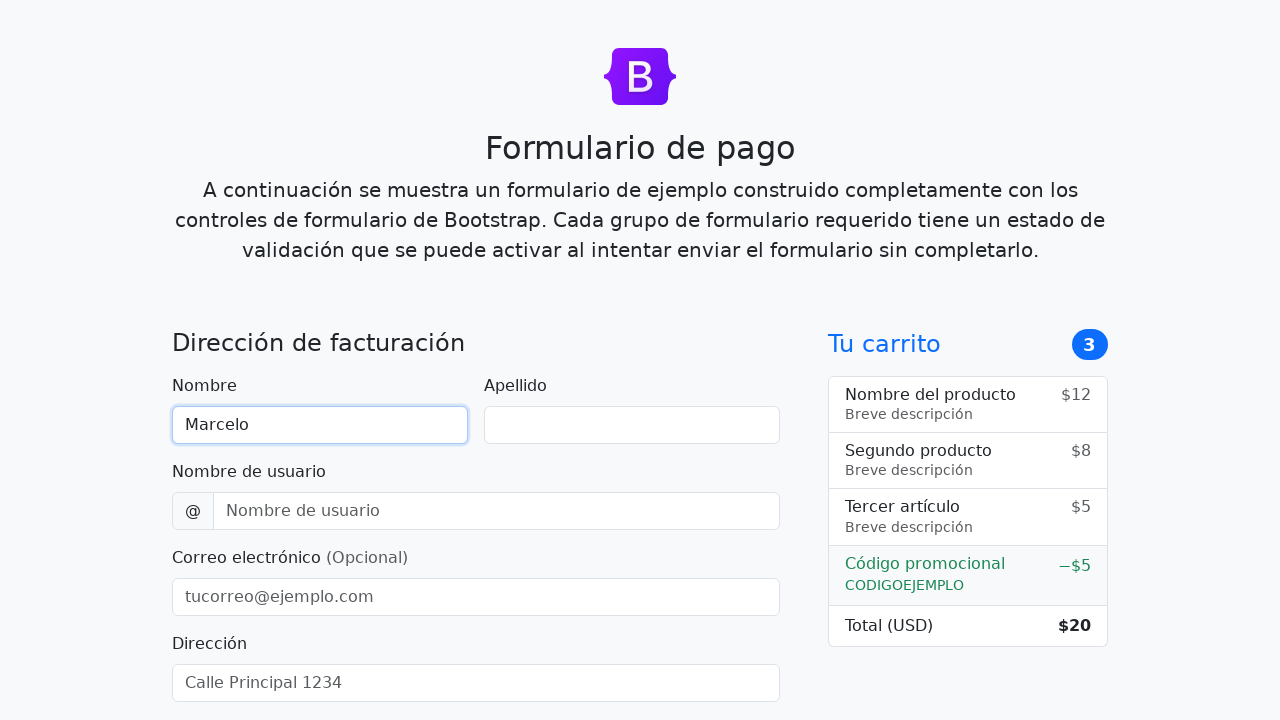

Filled last name field with 'Kaos' on #lastName
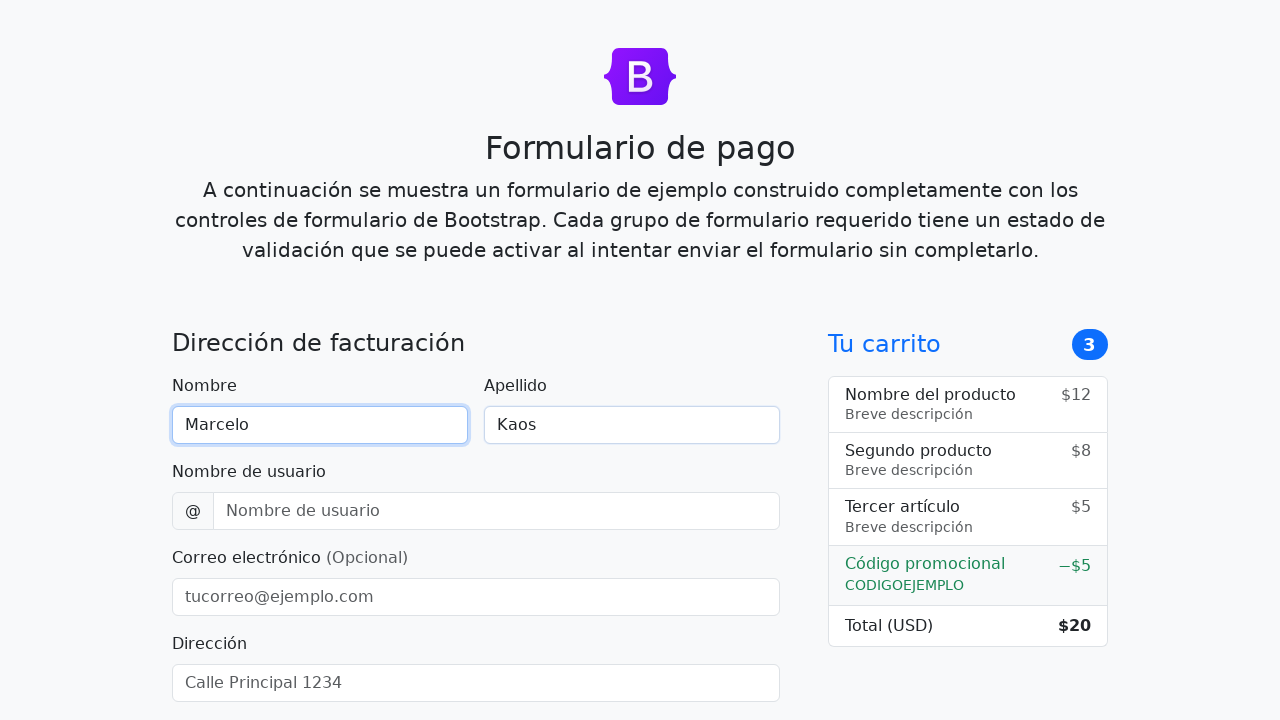

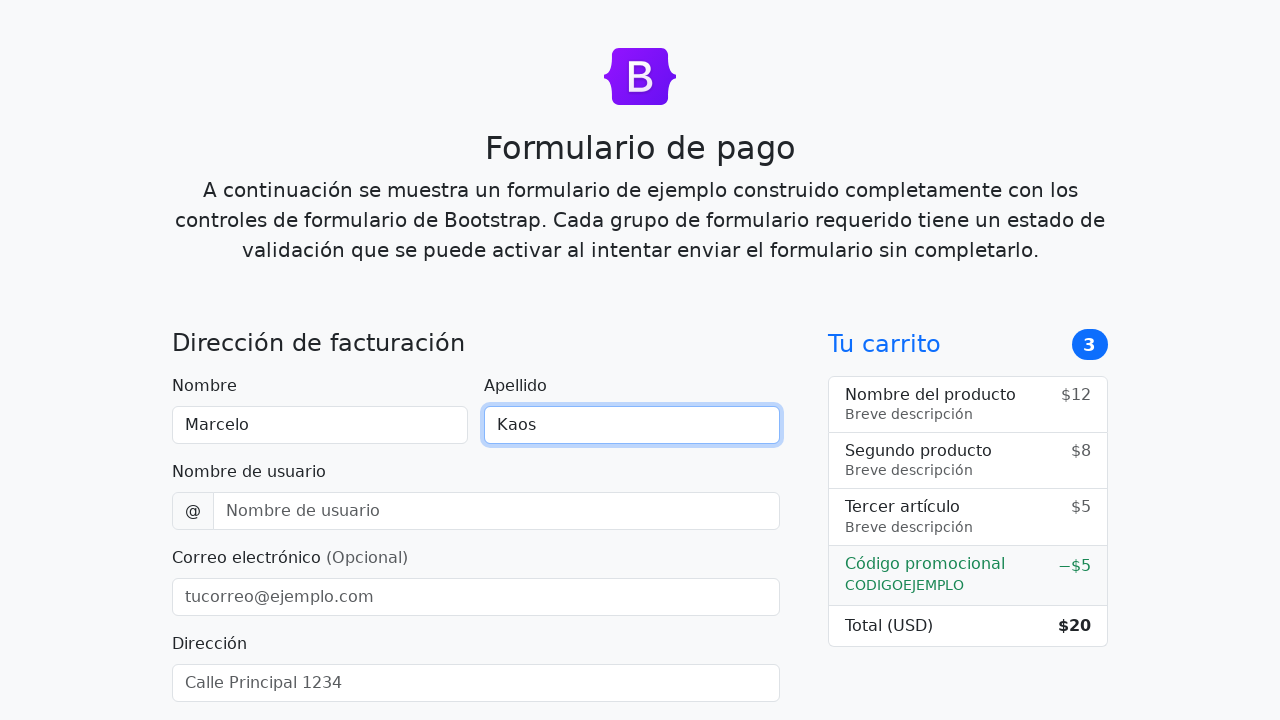